Tests marking all todo items as completed using the 'Mark all as complete' checkbox.

Starting URL: https://demo.playwright.dev/todomvc

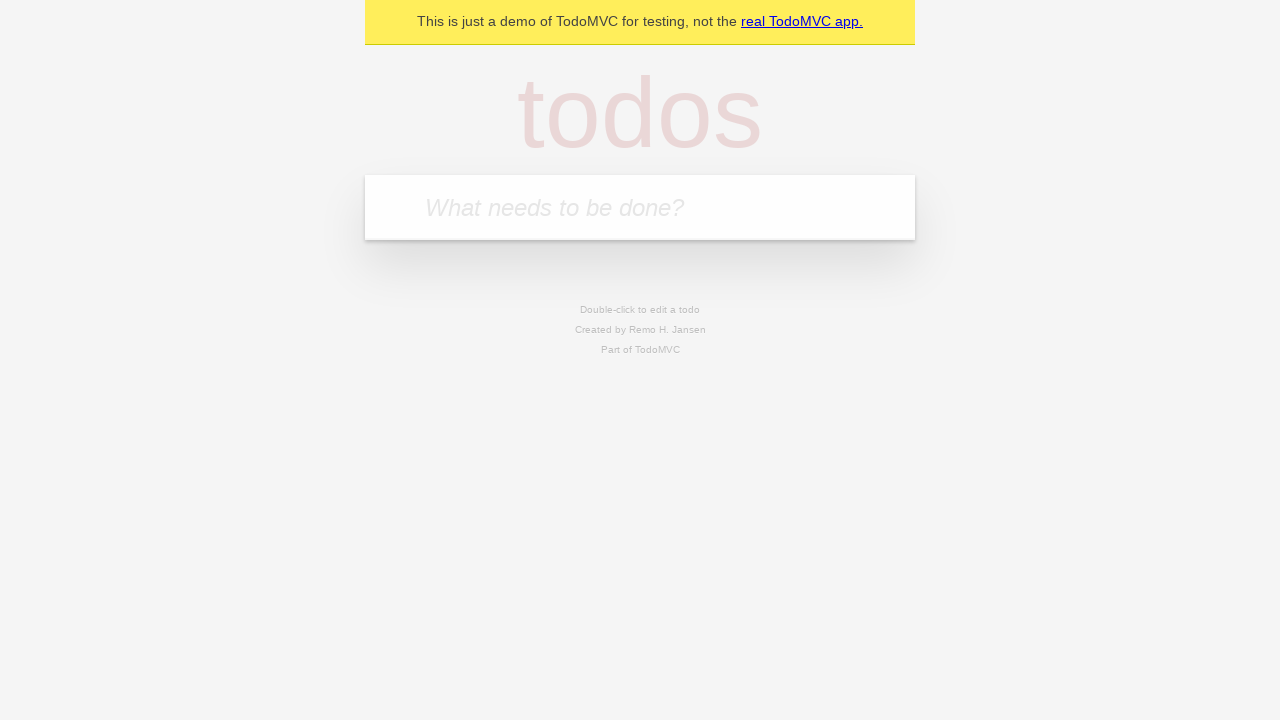

Filled todo input with 'buy some cheese' on internal:attr=[placeholder="What needs to be done?"i]
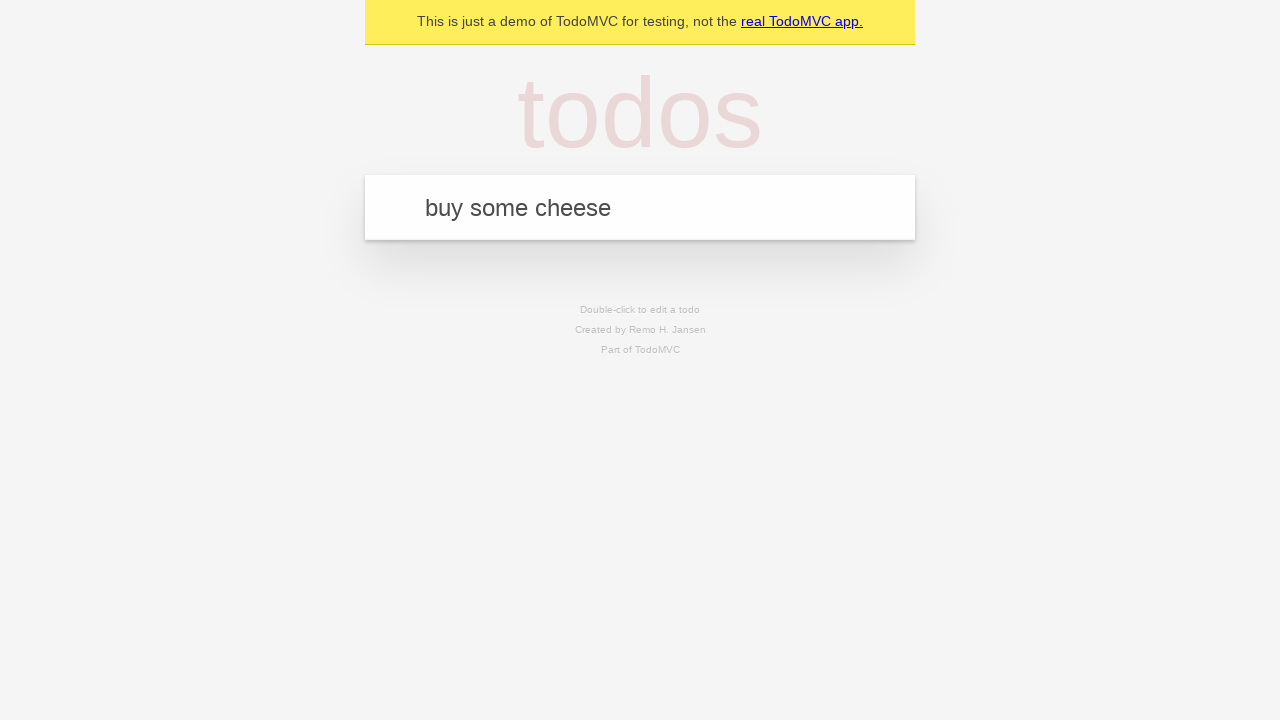

Pressed Enter to add first todo on internal:attr=[placeholder="What needs to be done?"i]
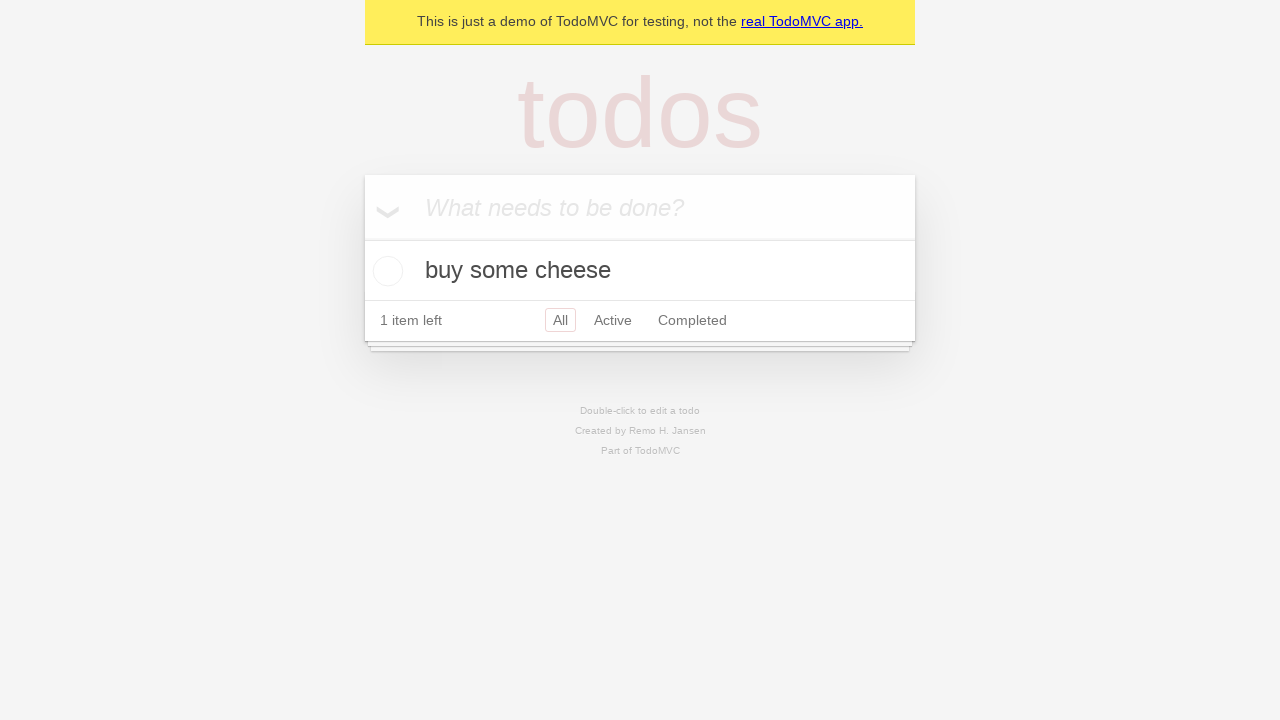

Filled todo input with 'feed the cat' on internal:attr=[placeholder="What needs to be done?"i]
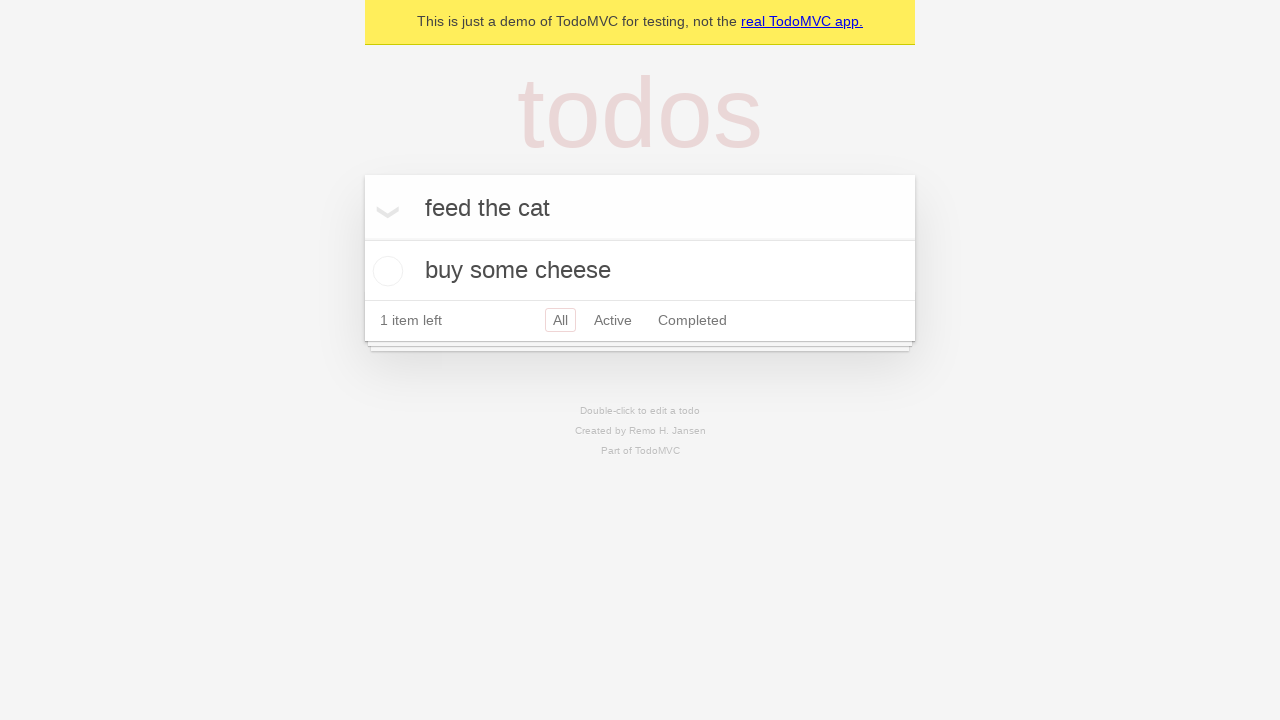

Pressed Enter to add second todo on internal:attr=[placeholder="What needs to be done?"i]
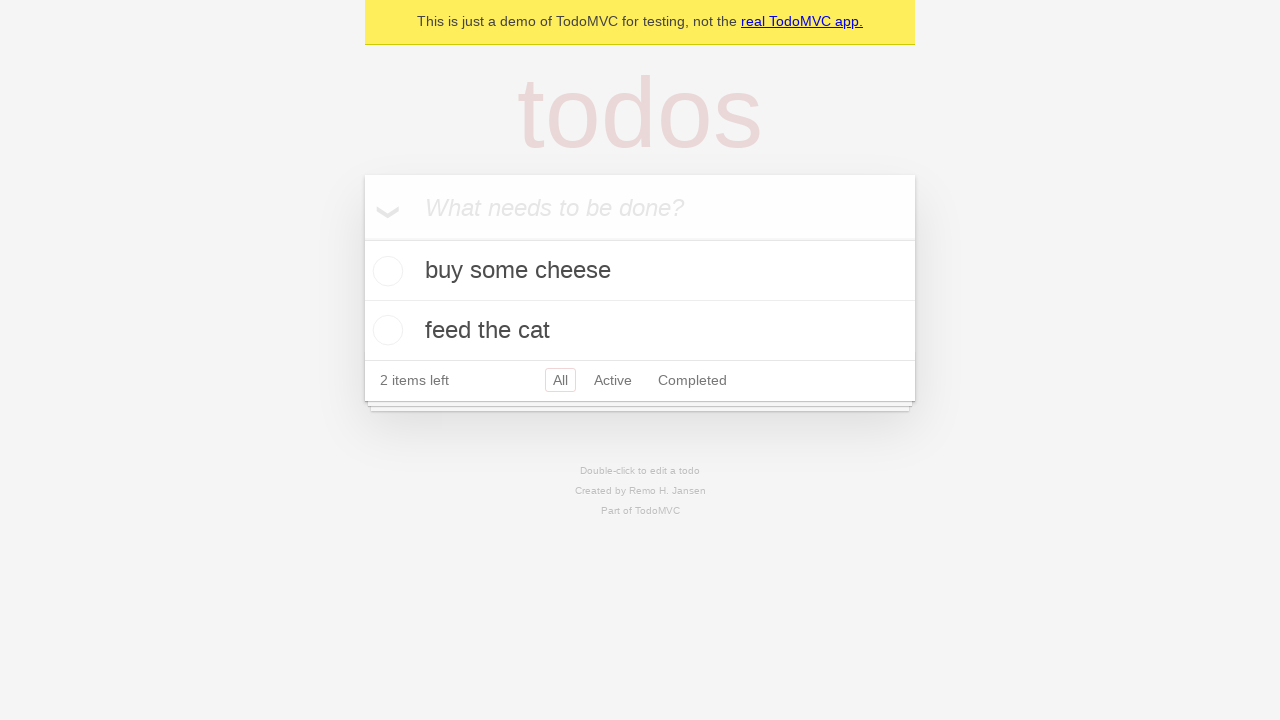

Filled todo input with 'book a doctors appointment' on internal:attr=[placeholder="What needs to be done?"i]
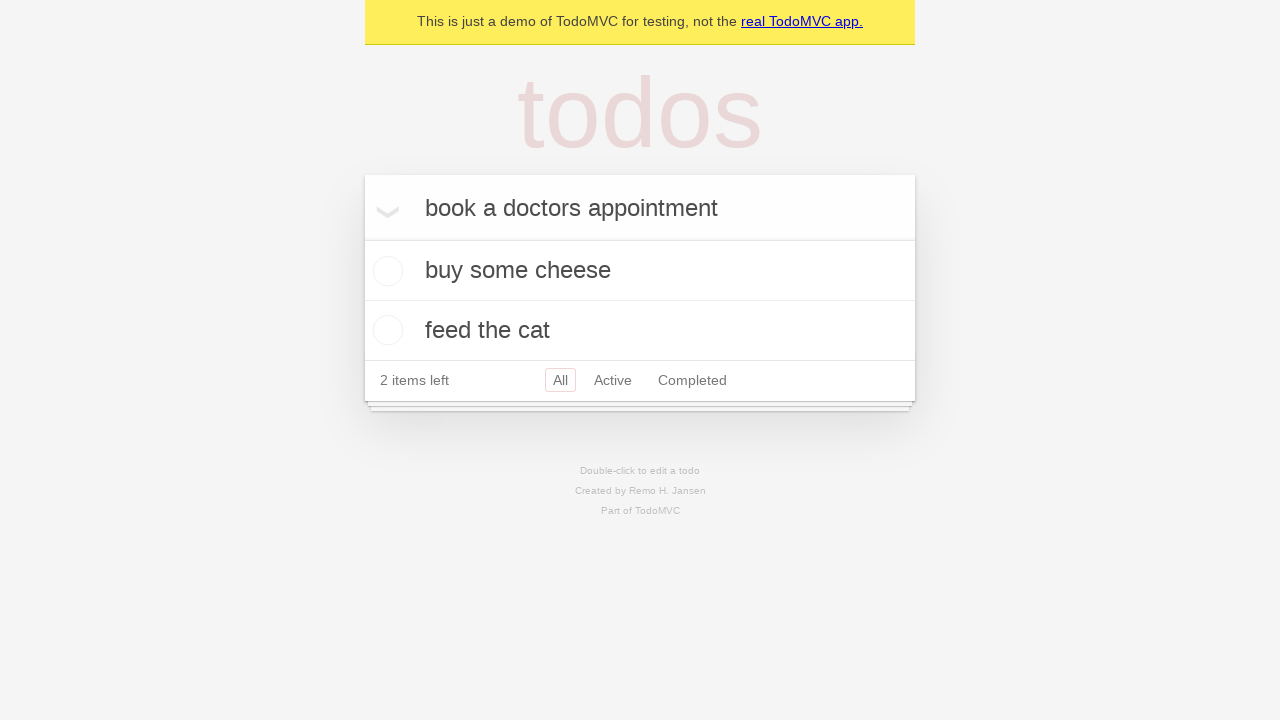

Pressed Enter to add third todo on internal:attr=[placeholder="What needs to be done?"i]
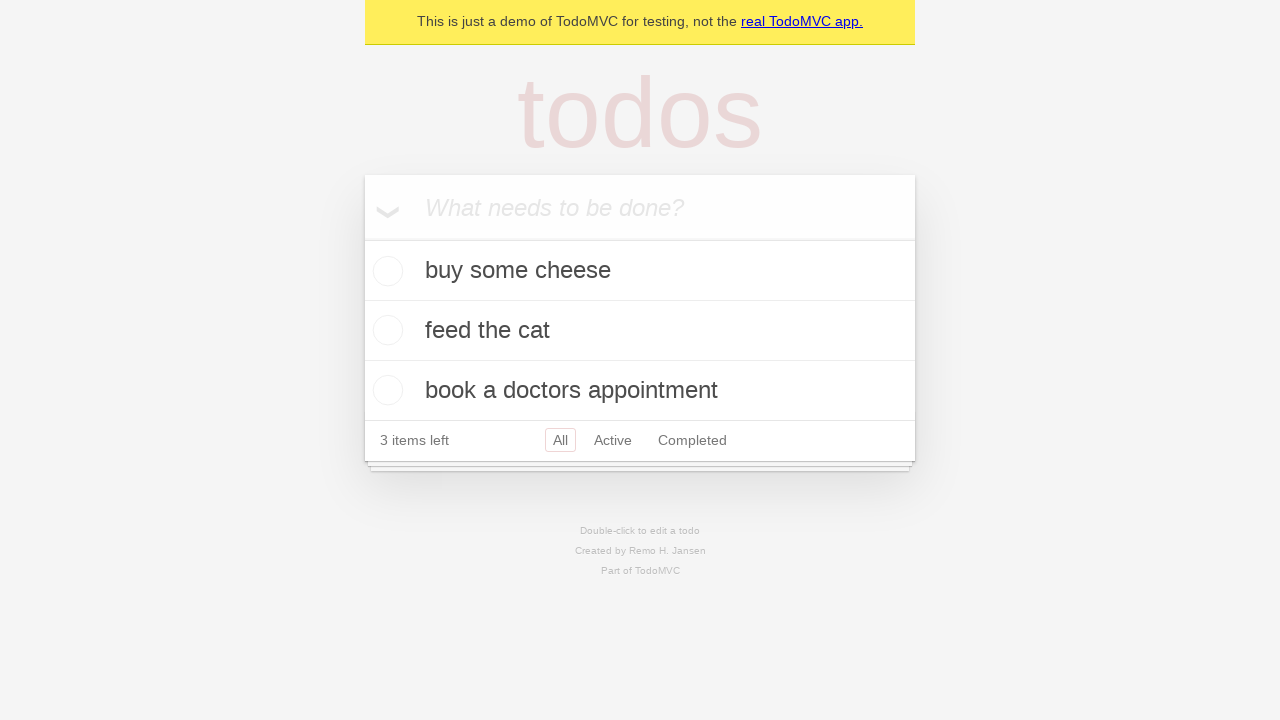

Waited for all 3 todos to be added to the page
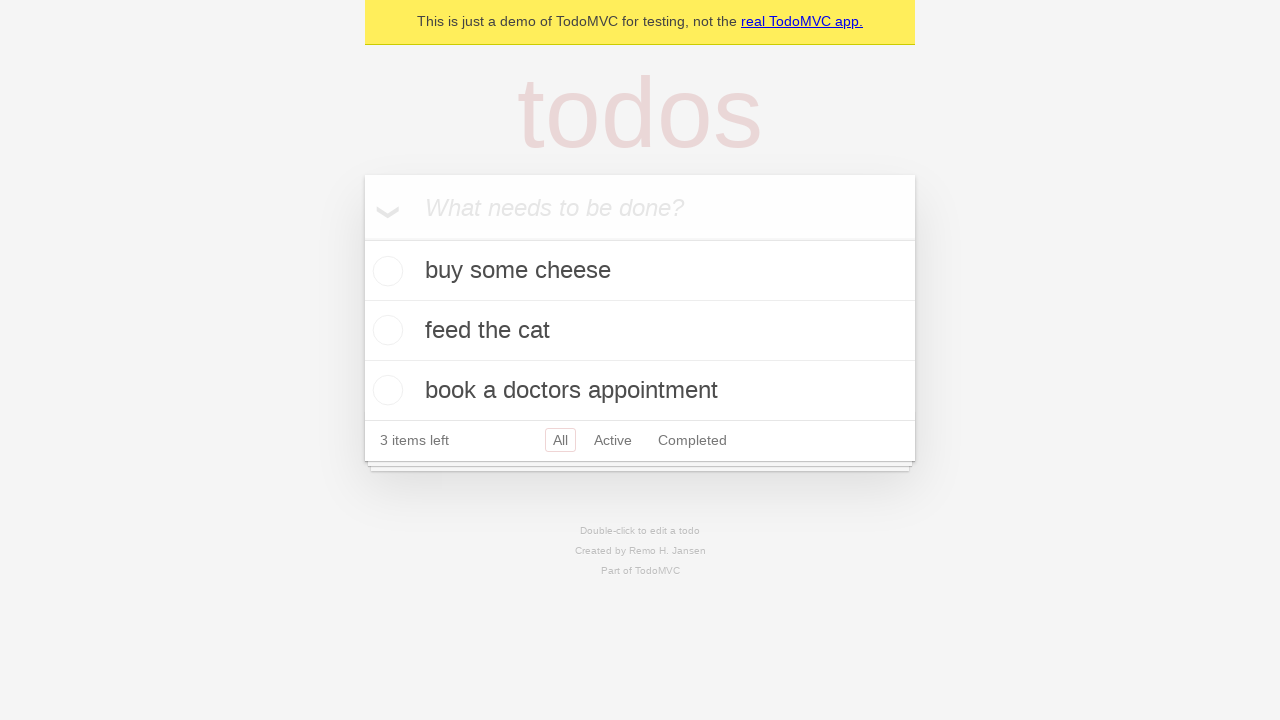

Checked 'Mark all as complete' checkbox at (362, 238) on internal:label="Mark all as complete"i
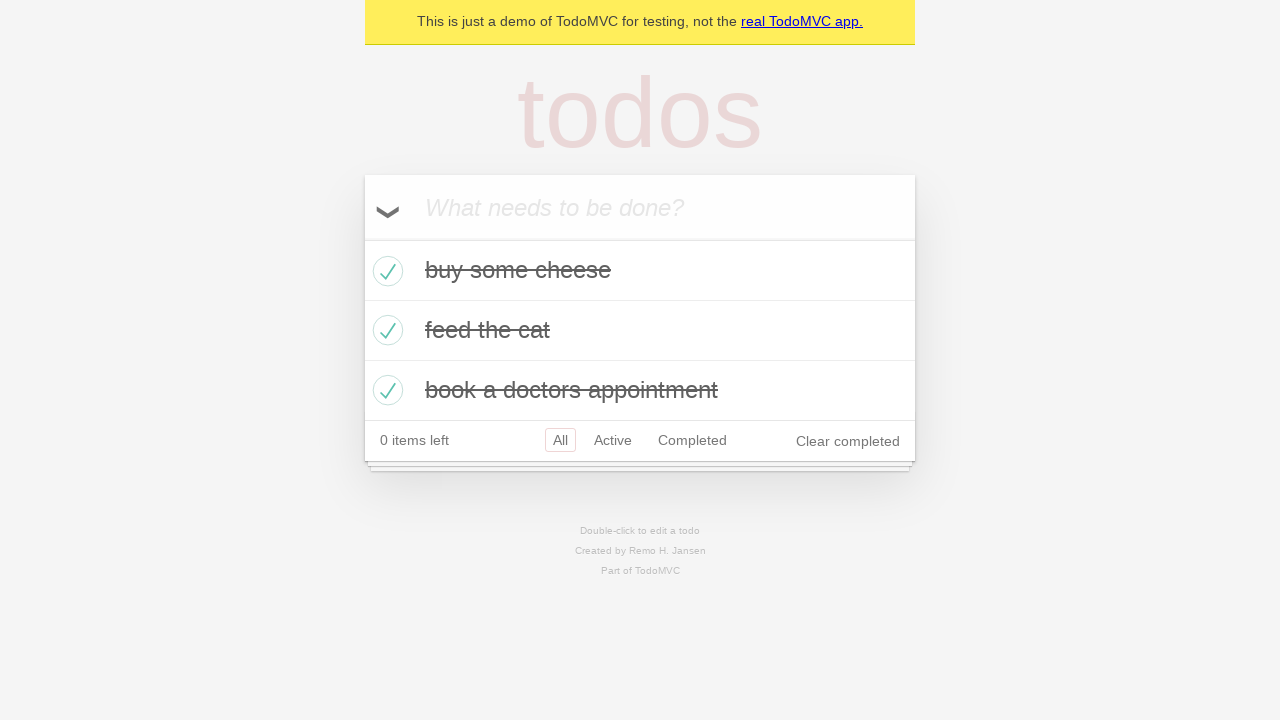

Waited for todos to be marked as completed
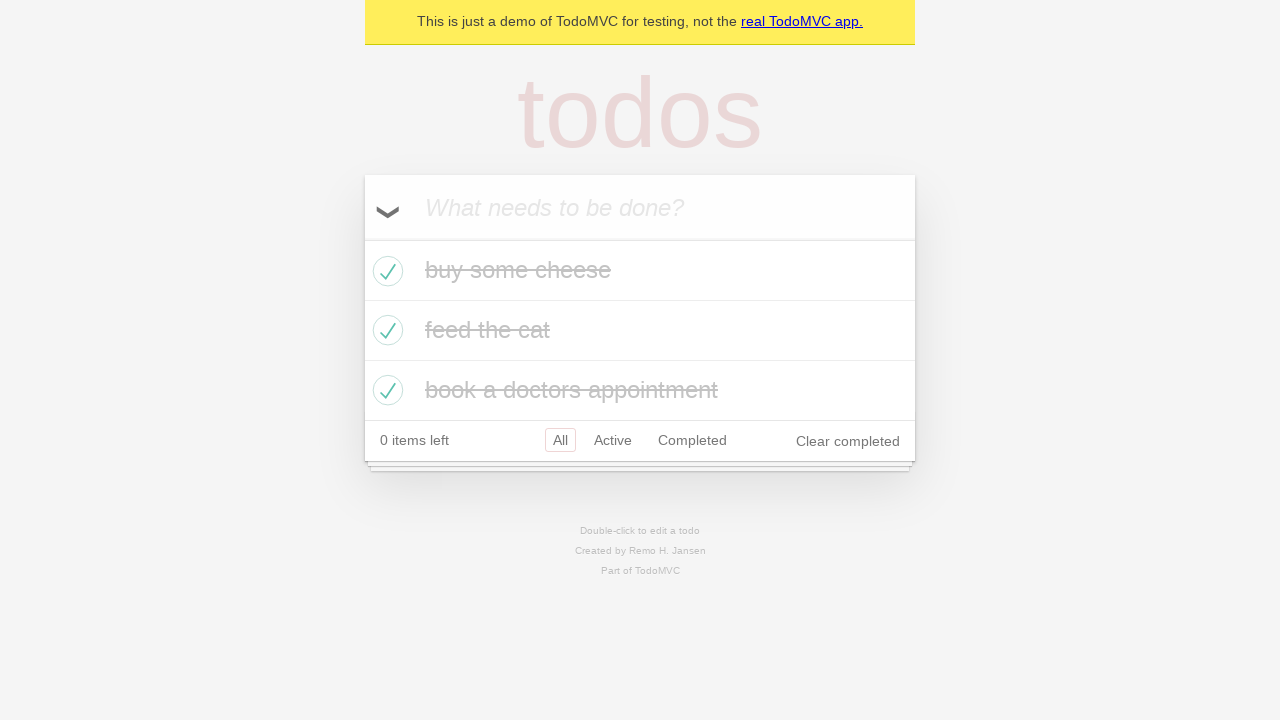

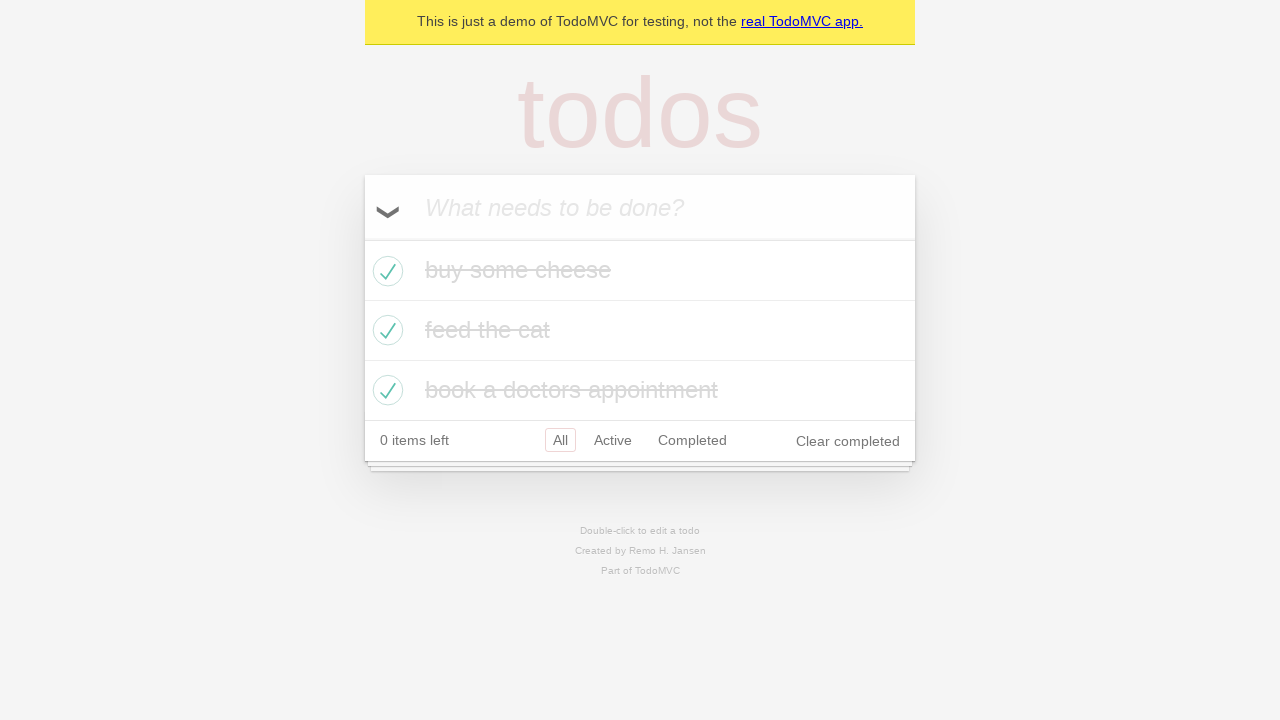